Navigates to MetLife website, clicks on the Solutions dropdown, then clicks on the Dental link, and verifies the headline title is displayed on the dental page.

Starting URL: https://www.metlife.com

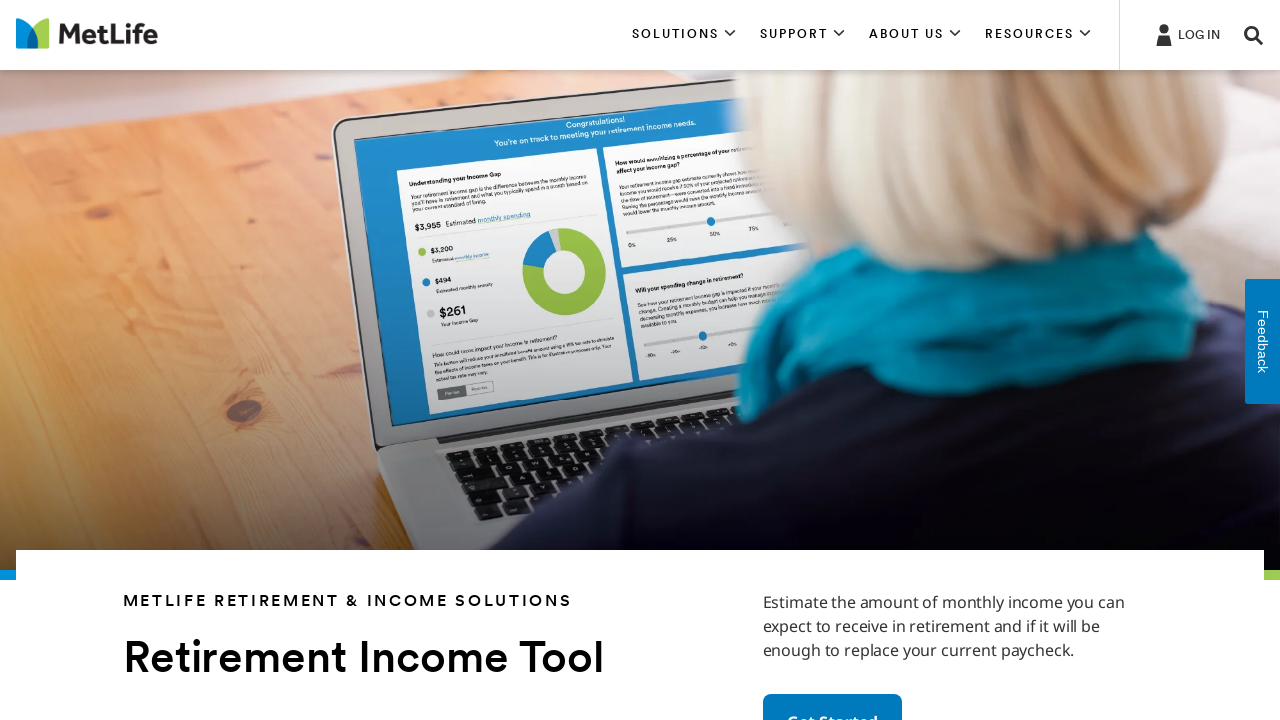

Clicked on Solutions dropdown at (684, 35) on xpath=//*[contains(text(), 'SOLUTIONS')]
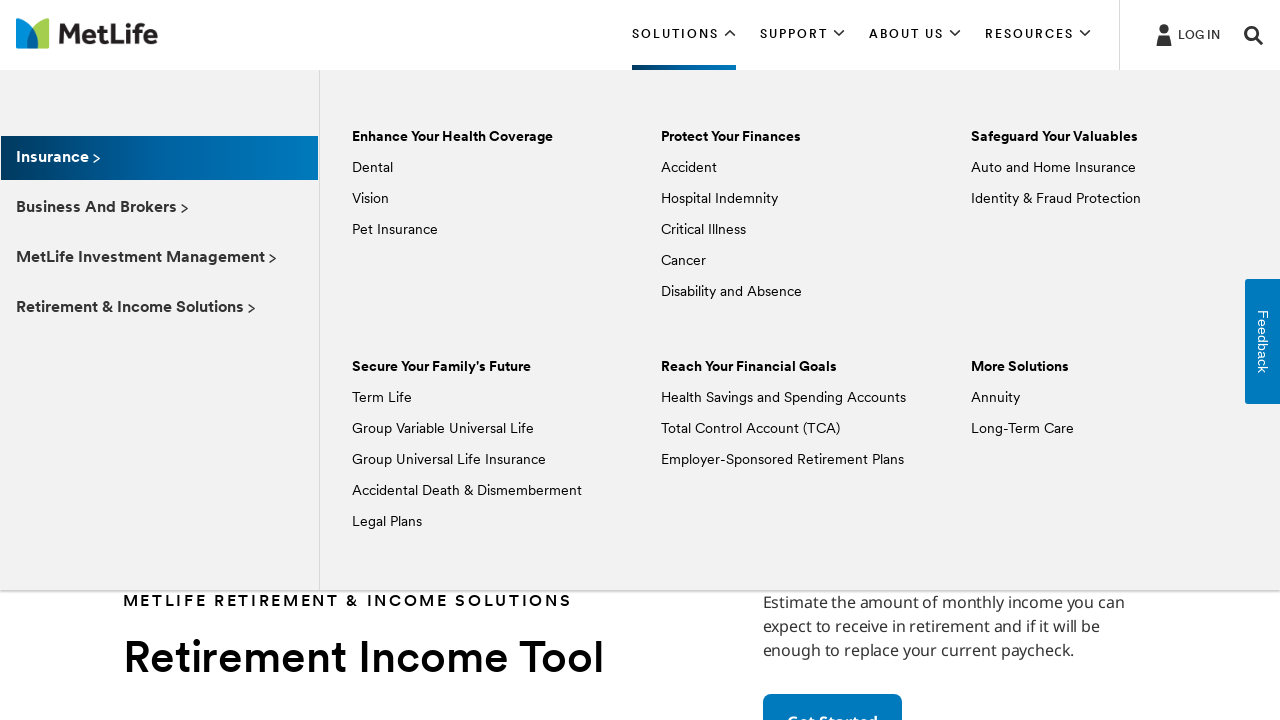

Clicked on Dental link in Solutions dropdown at (372, 168) on xpath=//*[text() = 'Dental']
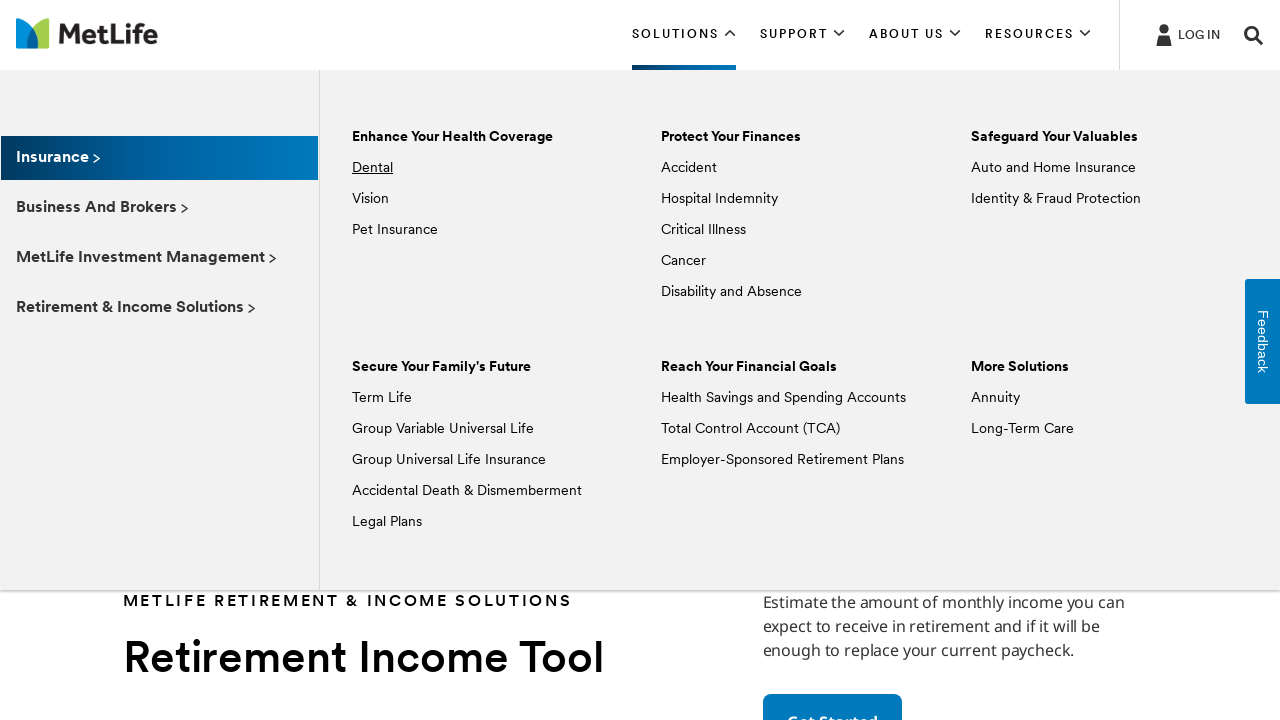

Headline title element loaded on dental page
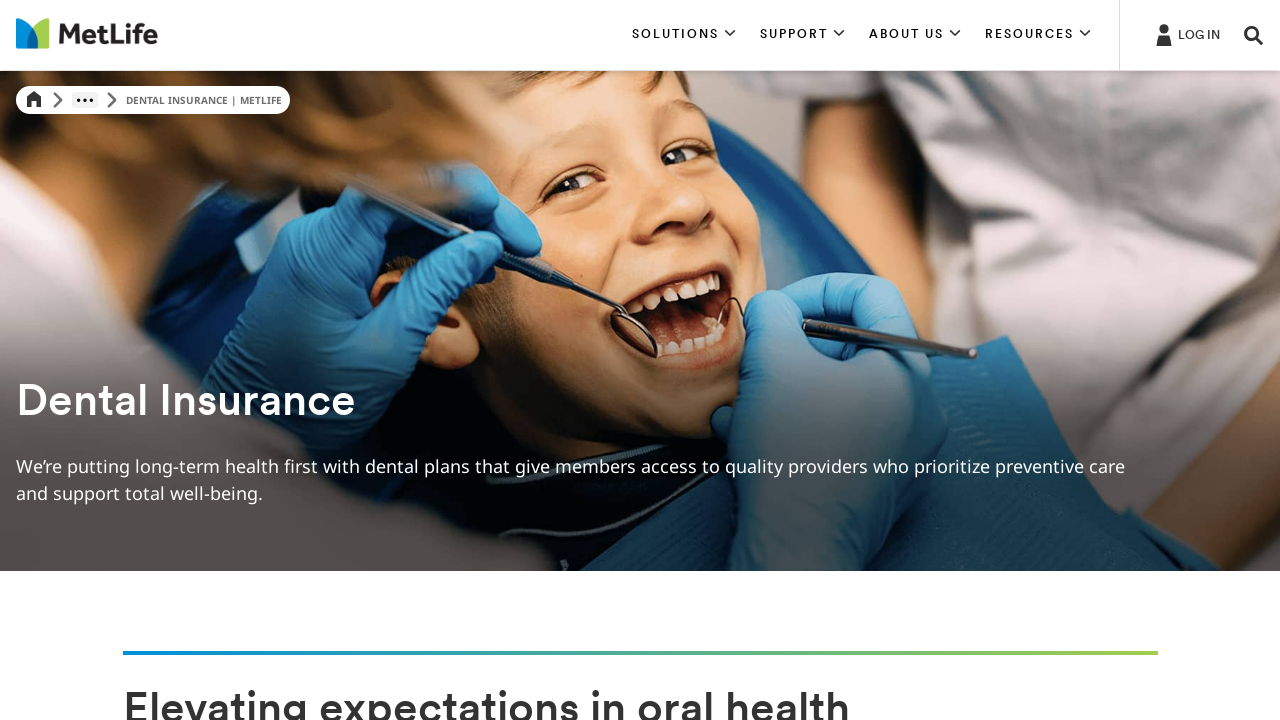

Retrieved headline title: 
                                    Dental Insurance
                                
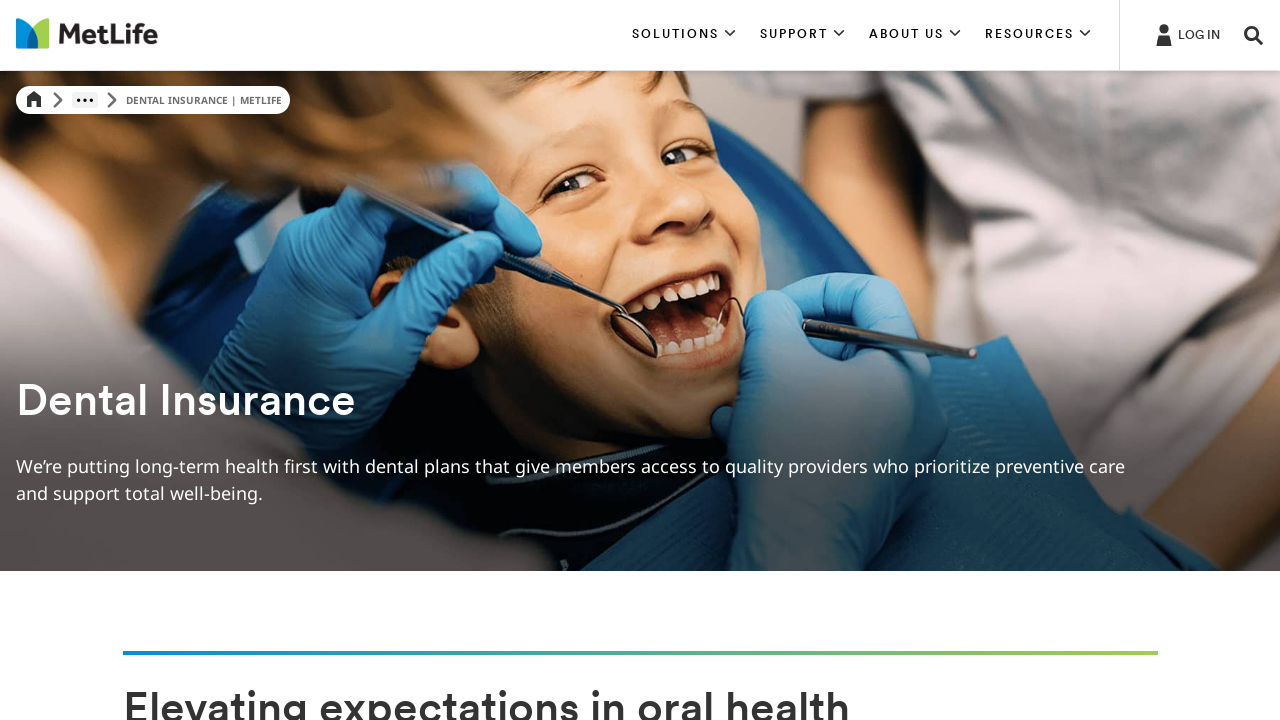

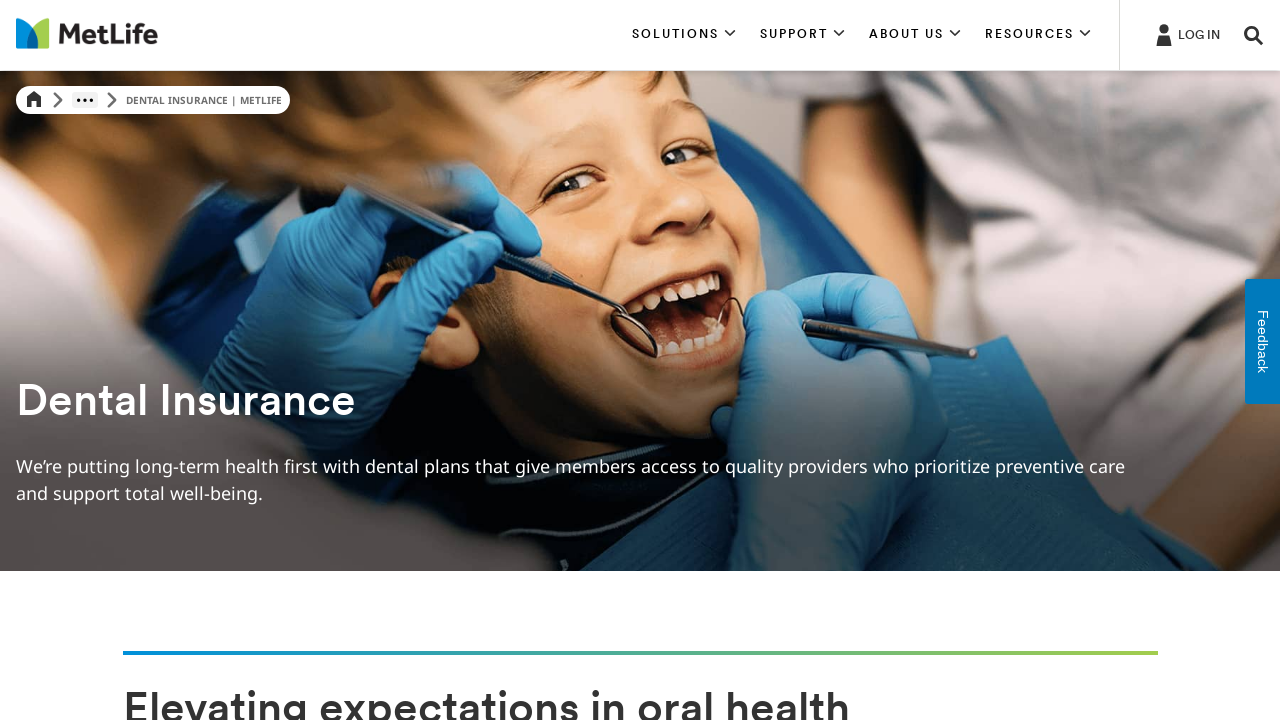